Tests complex drag and drop using click and hold, move, and release actions

Starting URL: https://the-internet.herokuapp.com/drag_and_drop

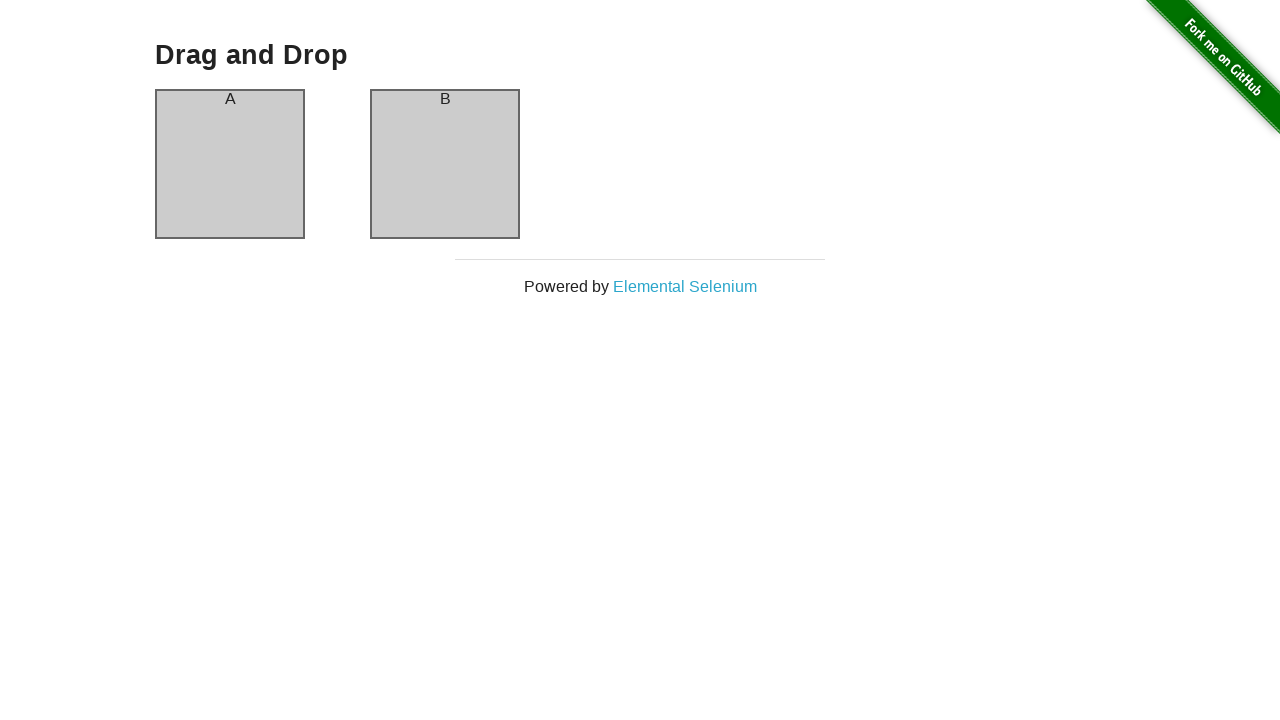

Located source element (column A)
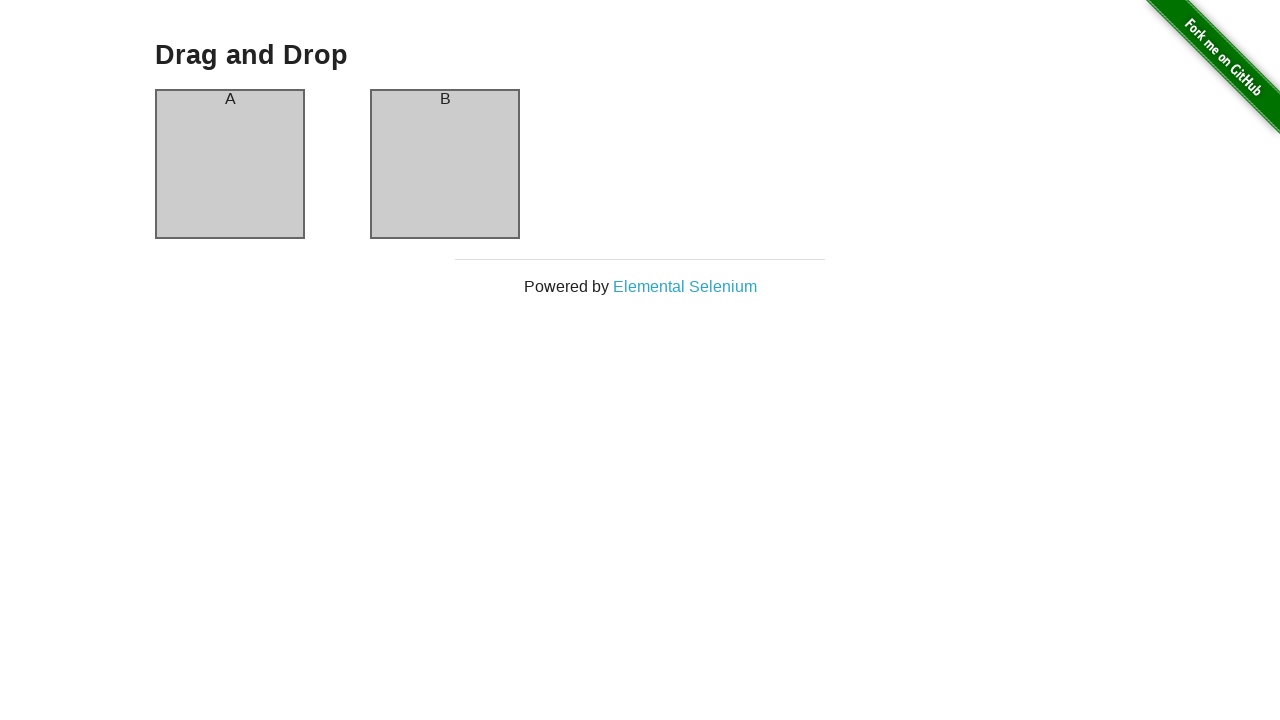

Located target element (column B)
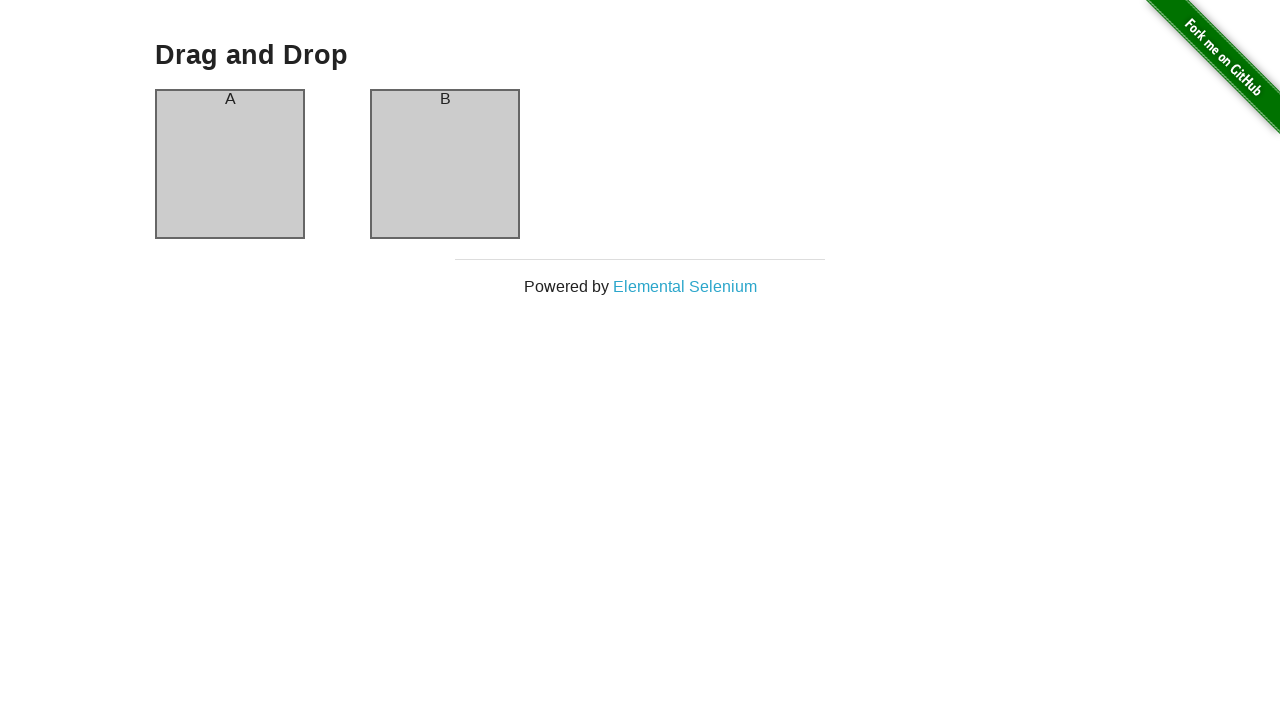

Retrieved bounding box for source element (column A)
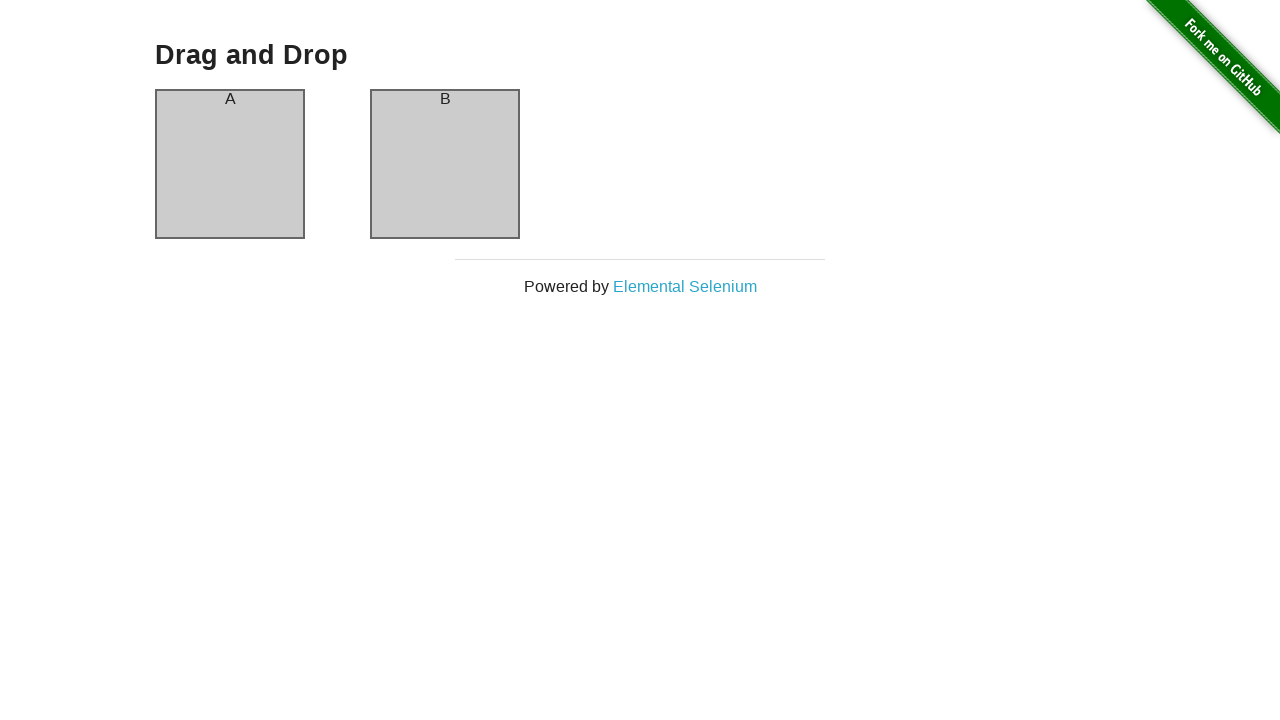

Retrieved bounding box for target element (column B)
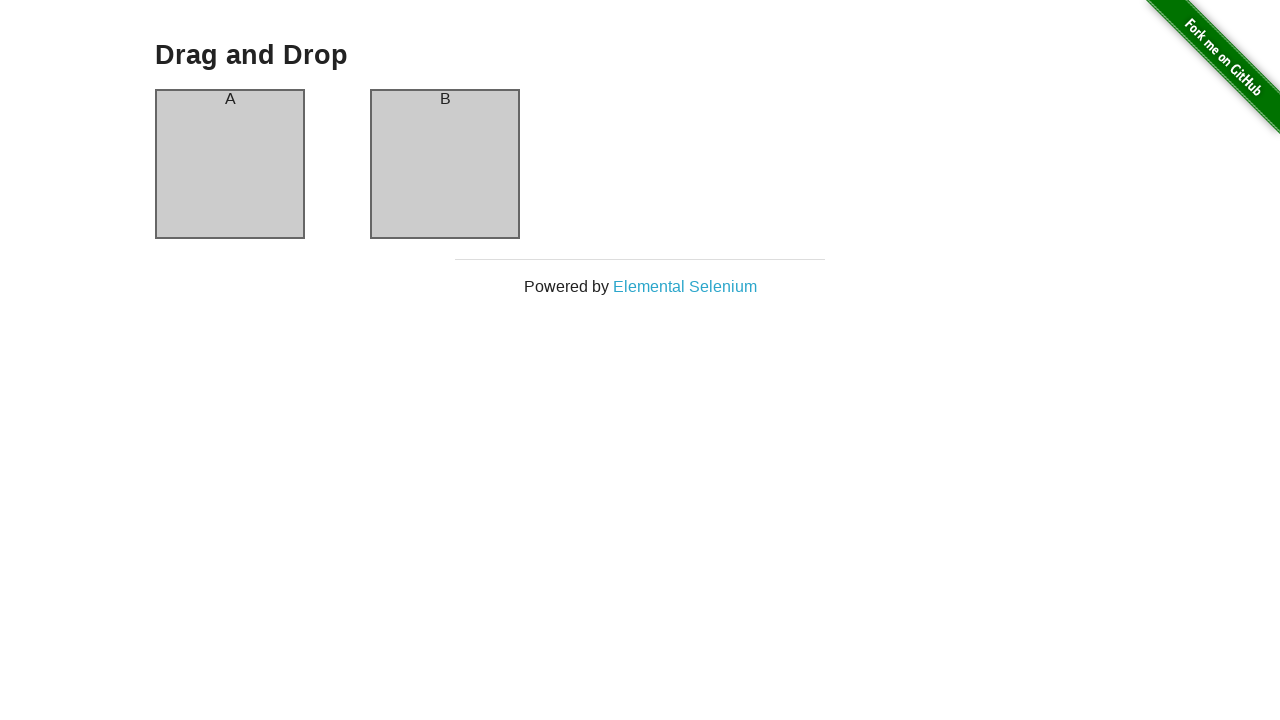

Moved mouse to center of source element (column A) at (230, 164)
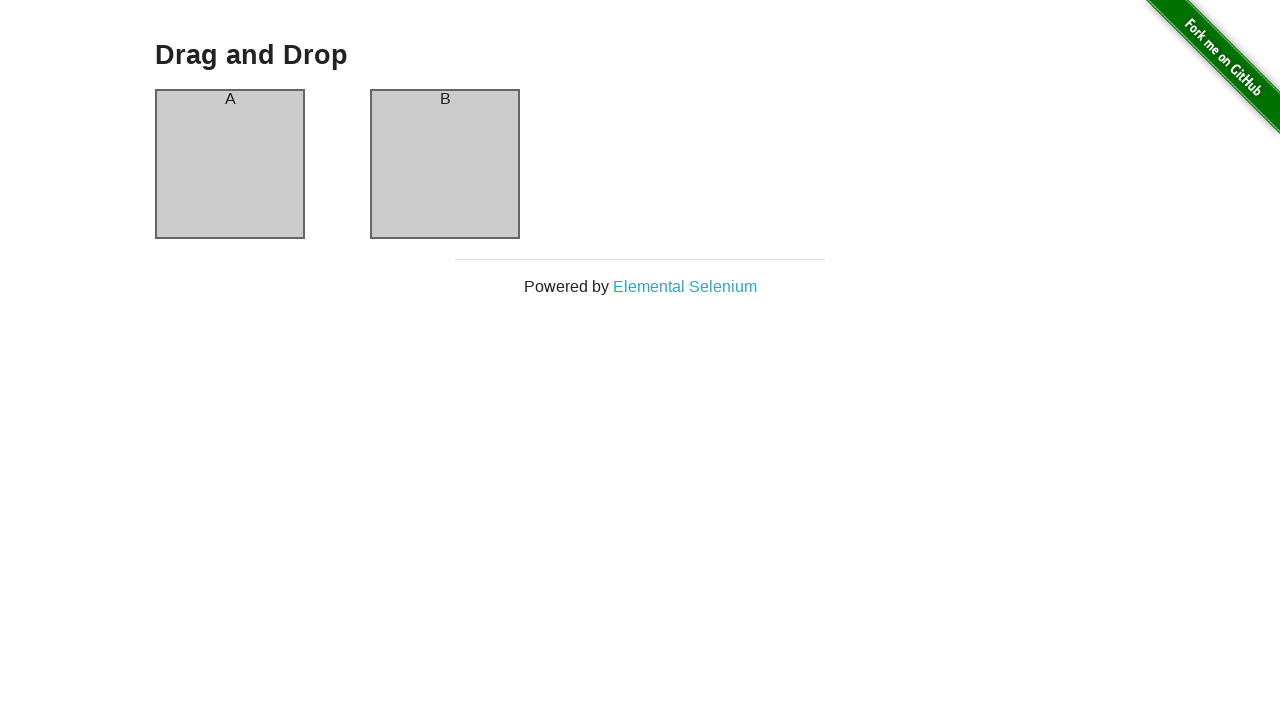

Pressed mouse button down to initiate drag at (230, 164)
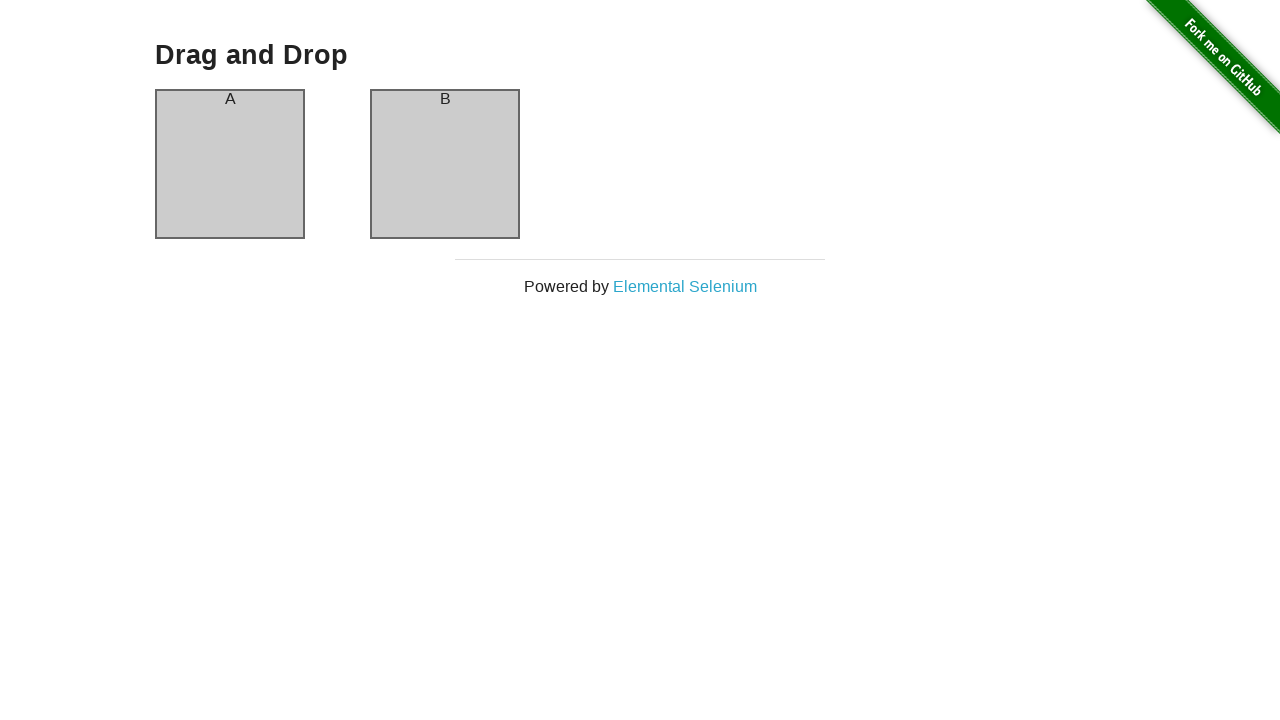

Moved mouse to center of target element (column B) at (445, 164)
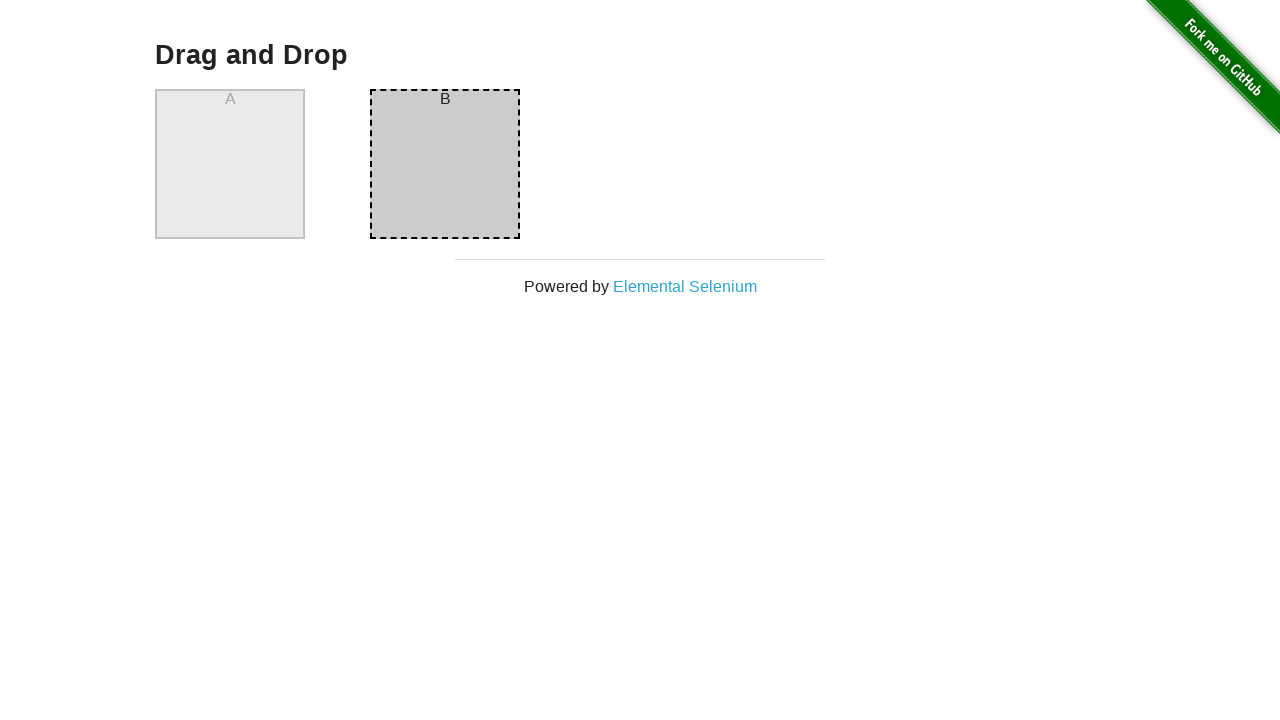

Released mouse button to complete drag and drop at (445, 164)
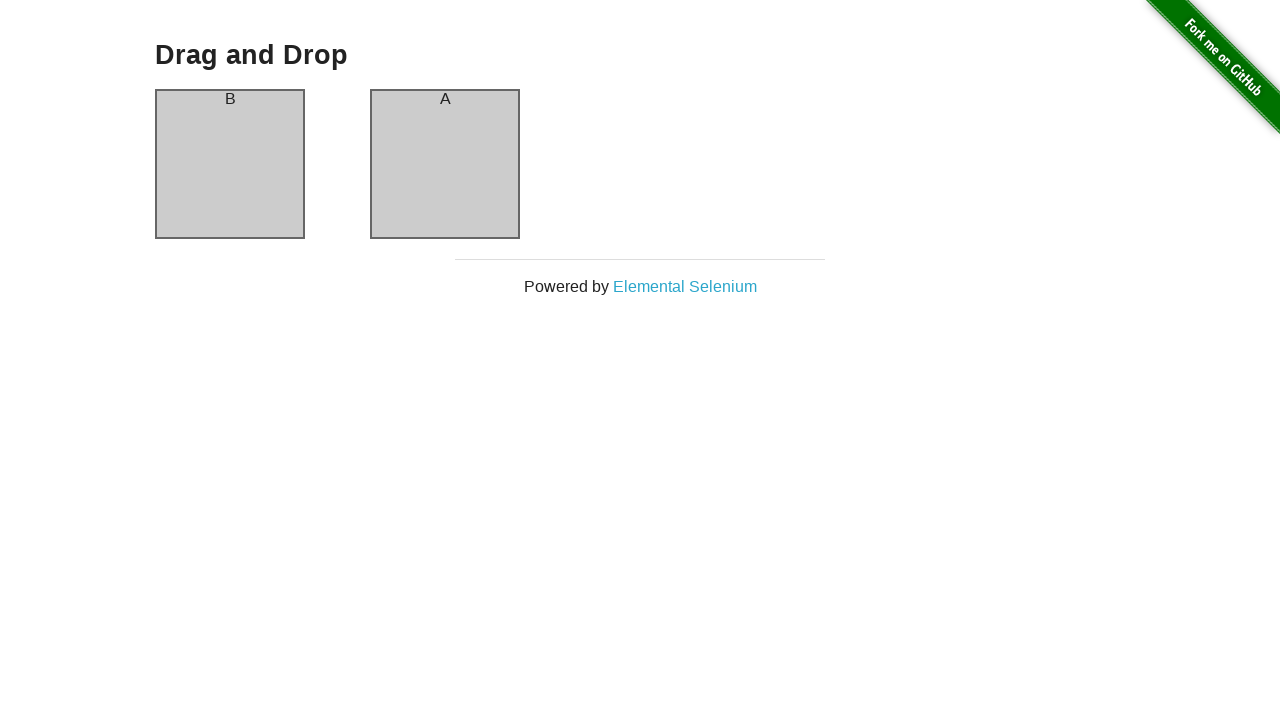

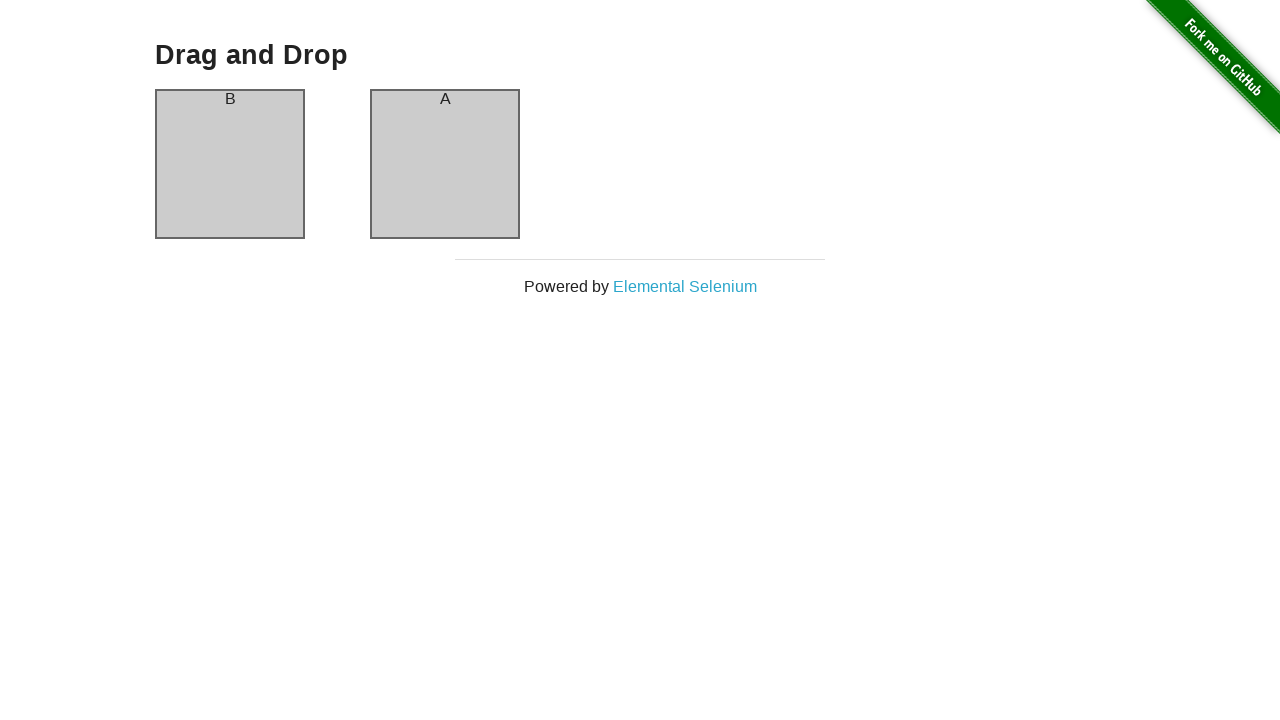